Tests FAQ accordion functionality by clicking on a question about zero gravity and verifying the answer becomes visible

Starting URL: https://njit-final-group-project.vercel.app/faq

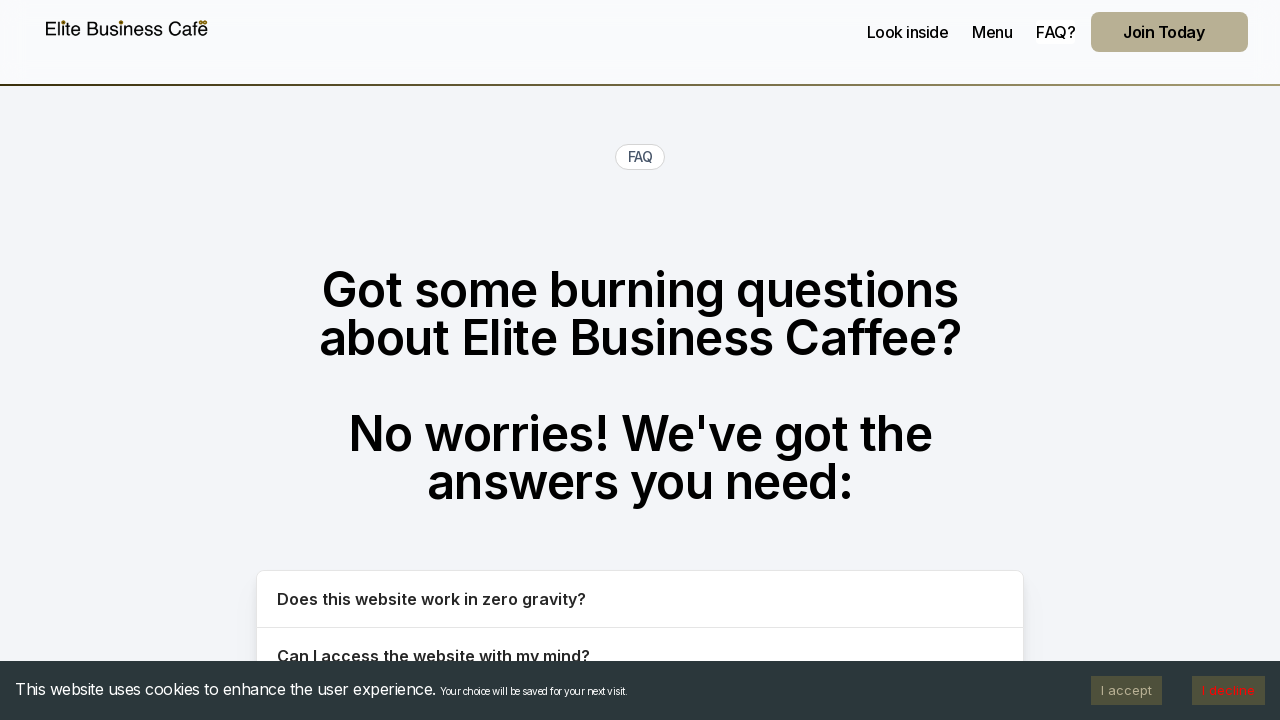

Navigated to FAQ page
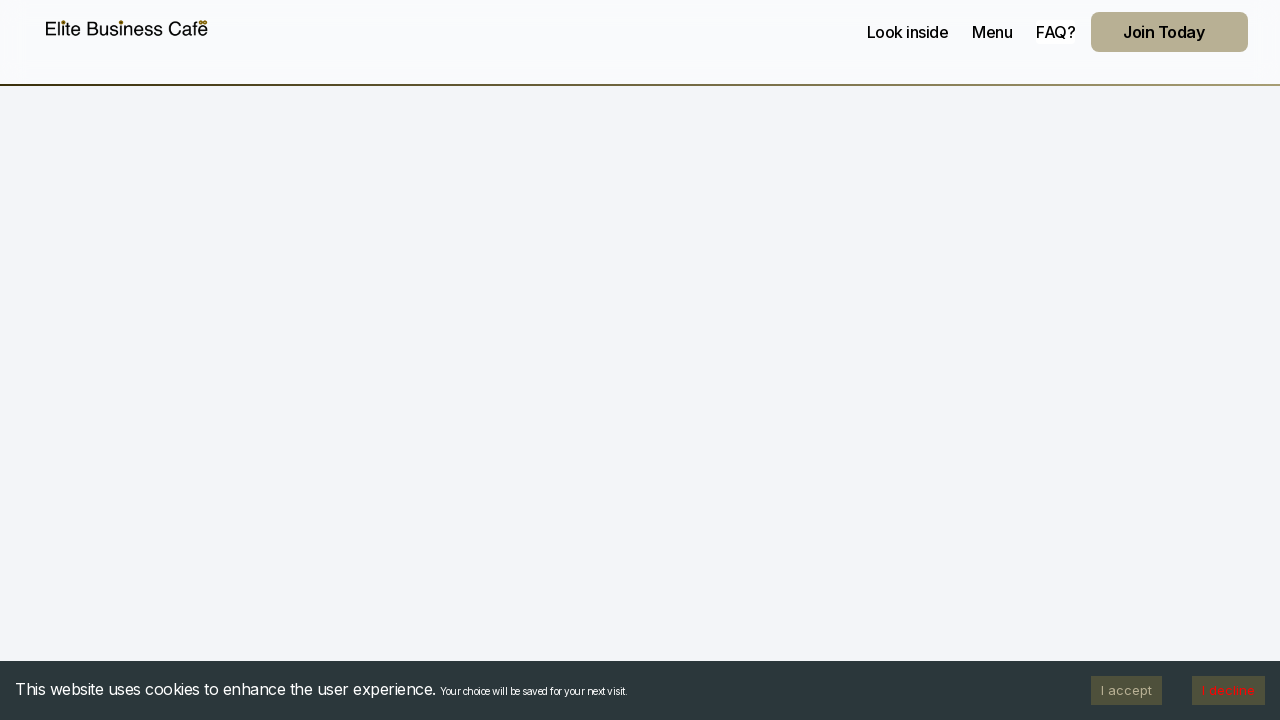

Clicked FAQ question about zero gravity functionality at (640, 599) on button:text("Does this website work in zero gravity?")
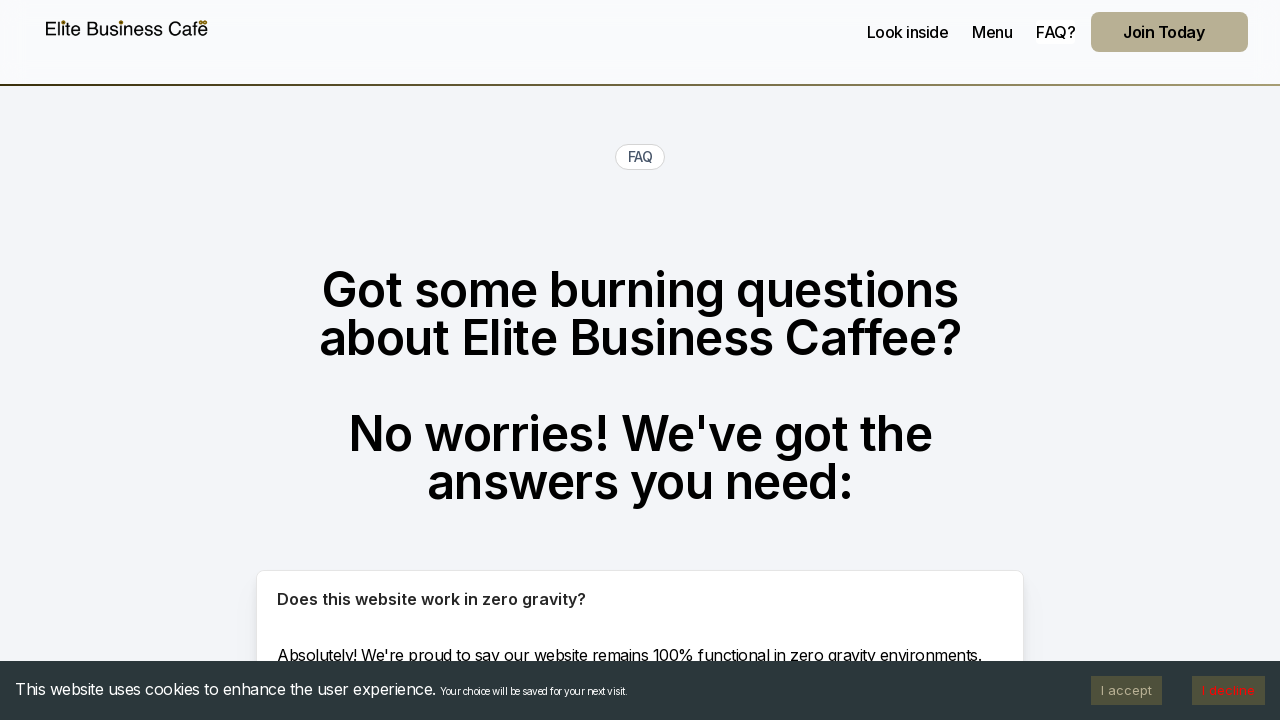

Zero gravity answer became visible in accordion
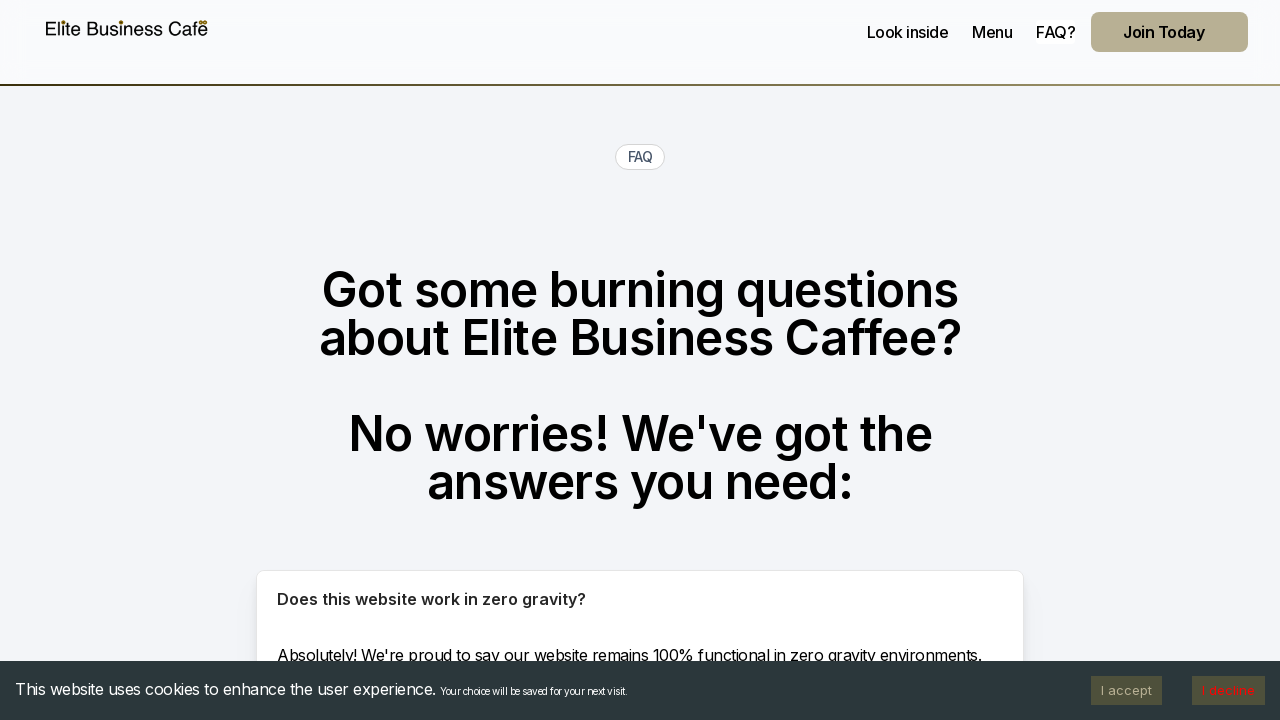

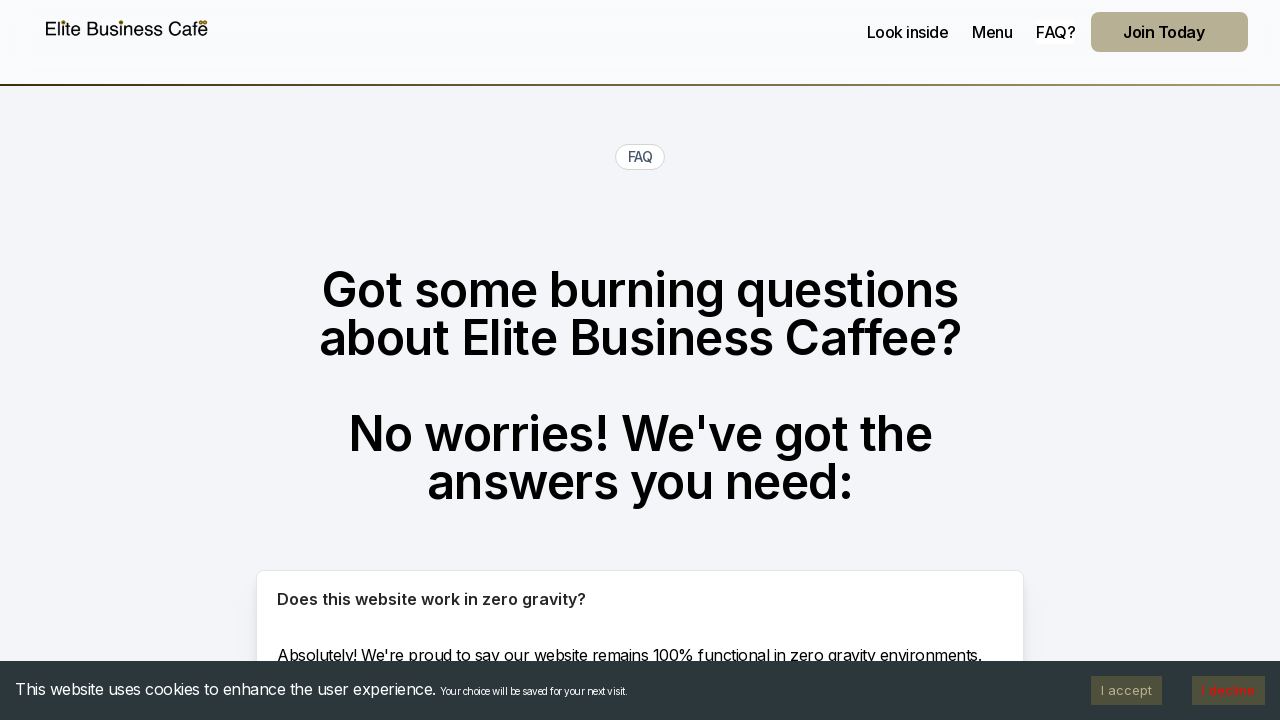